Navigates to Python.org website, locates various elements on the page, and tests browser navigation (back/forward)

Starting URL: https://www.python.org/

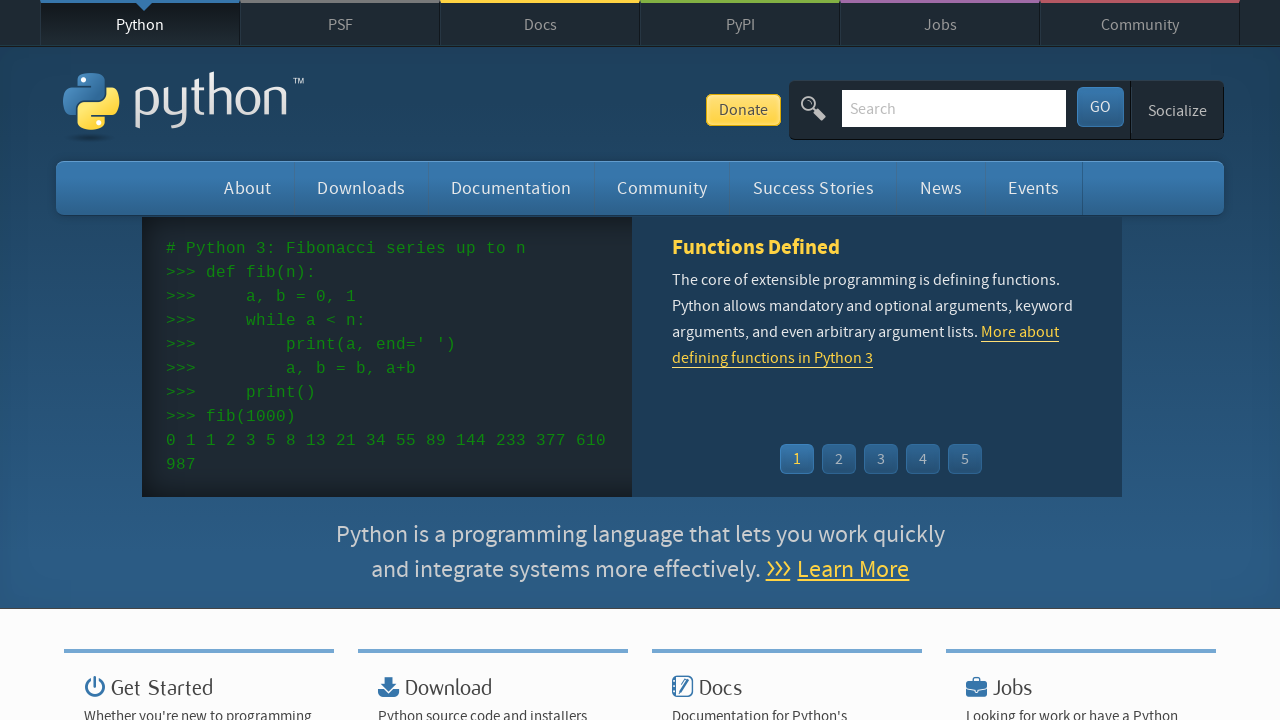

Located and waited for search field element by ID
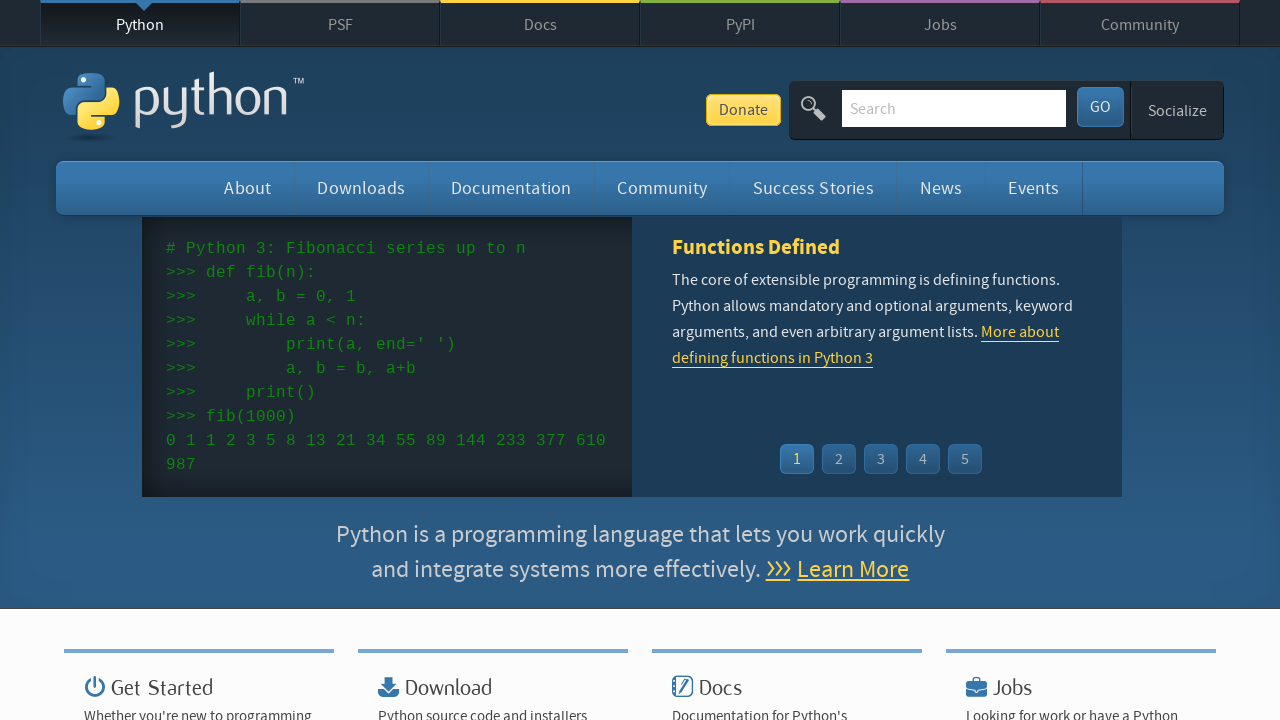

Located and waited for main header element by class name
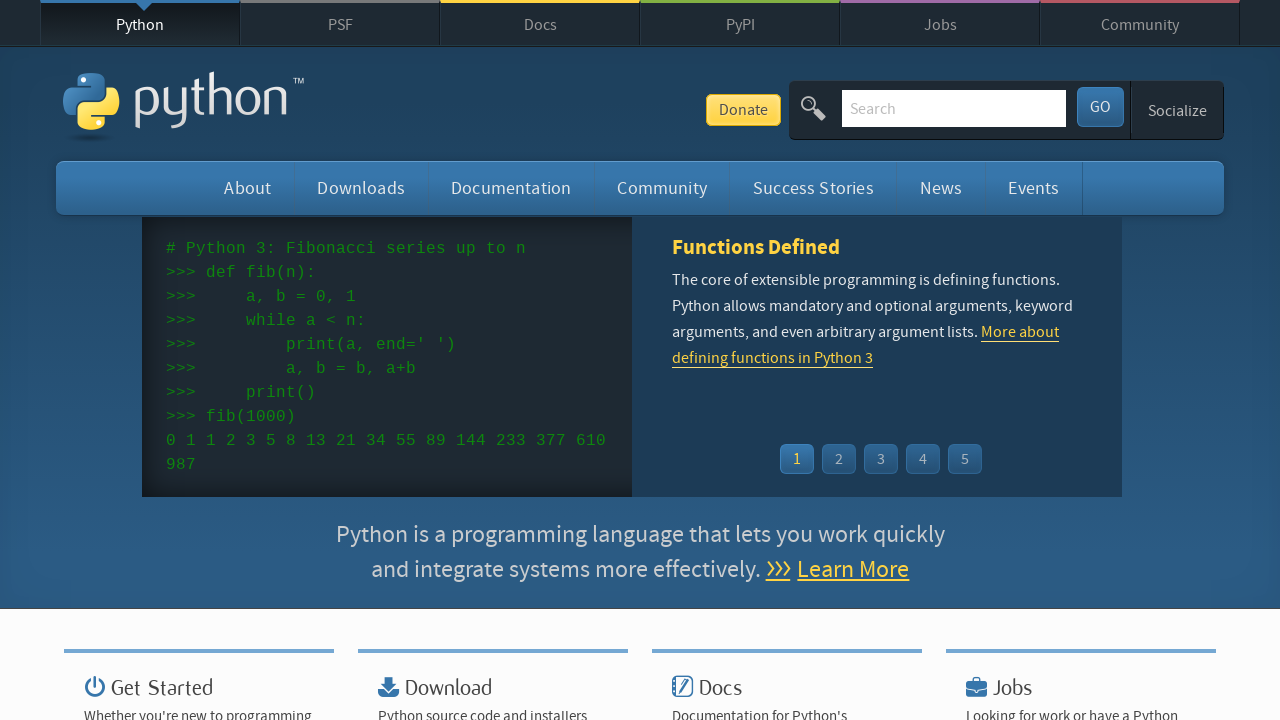

Located and waited for first h1 element on page
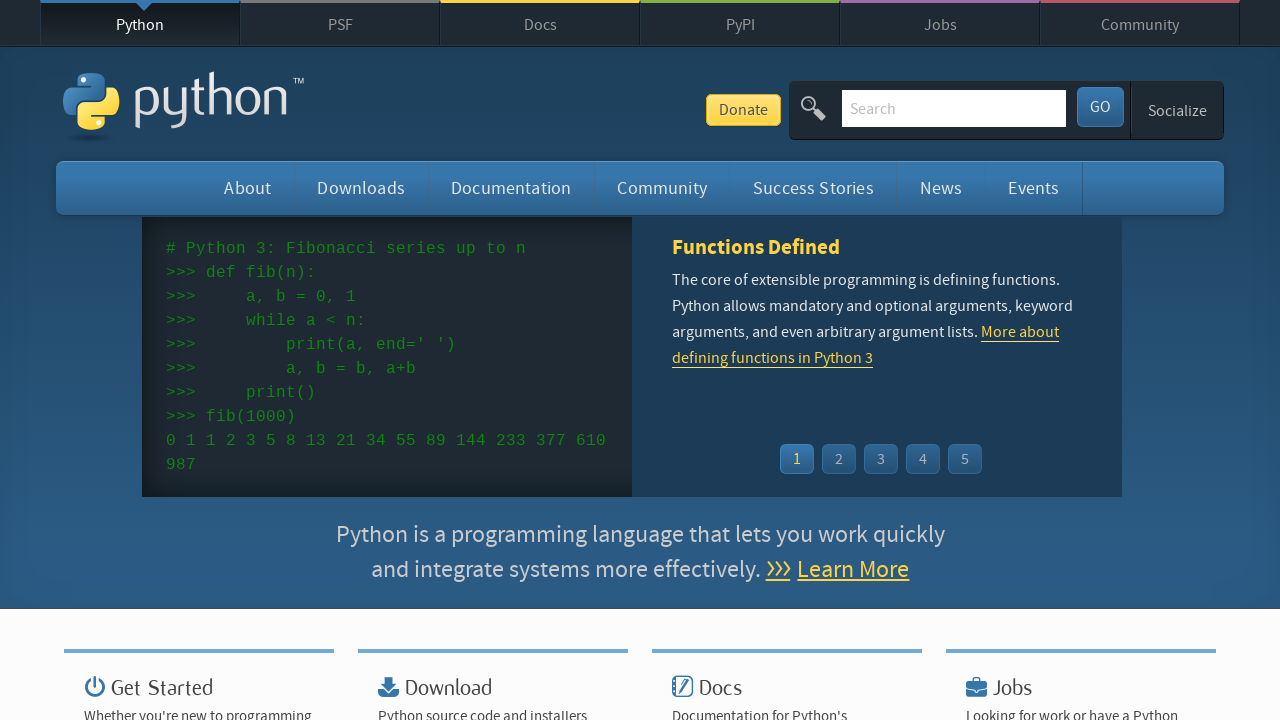

Navigated back to previous page
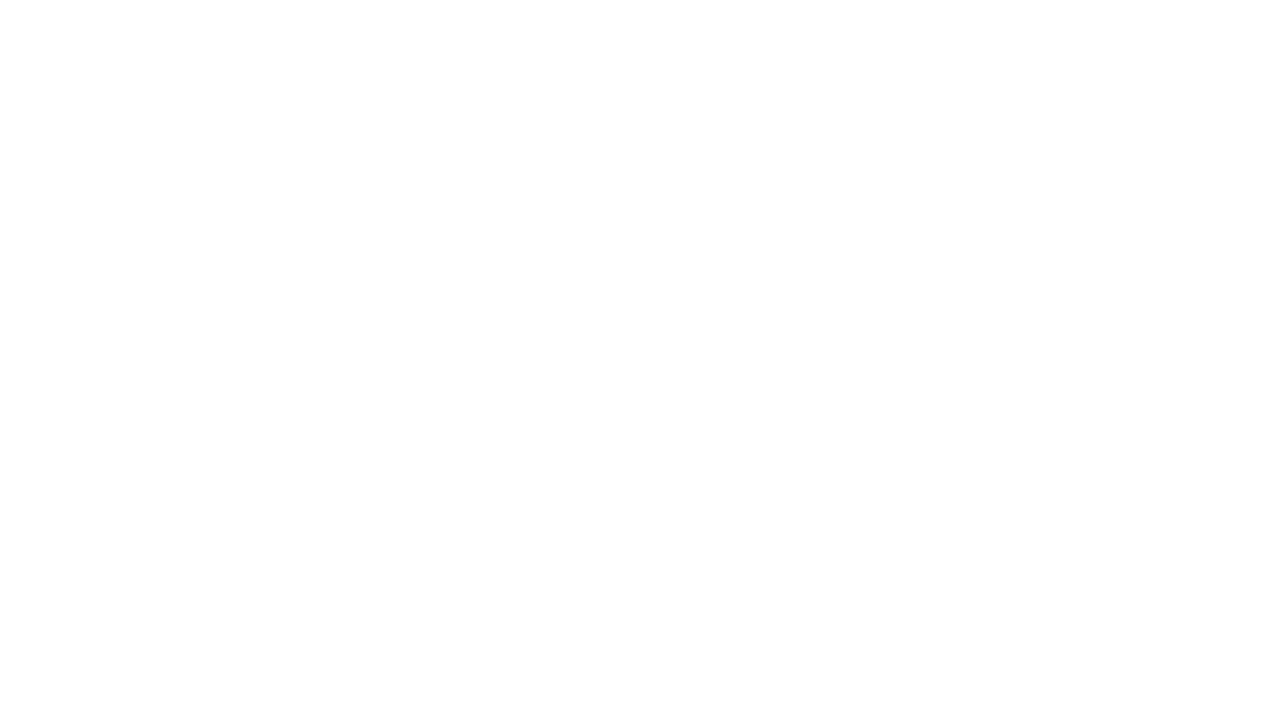

Navigated forward to next page
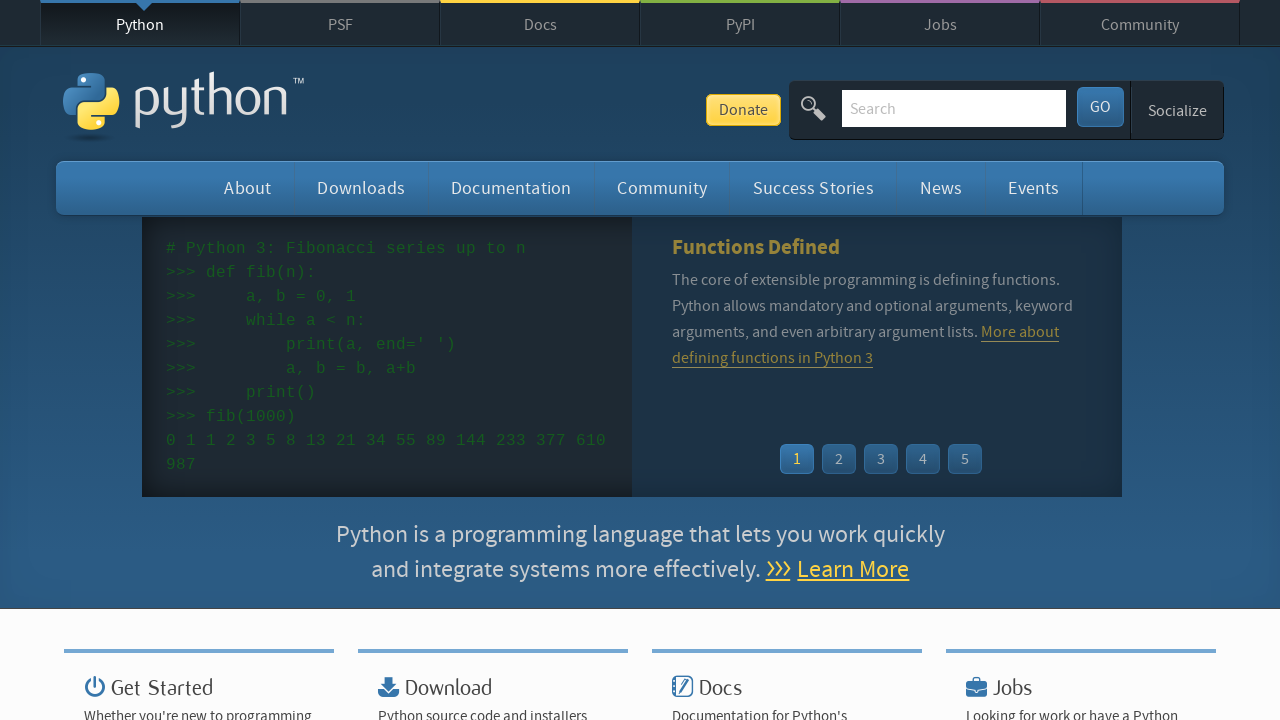

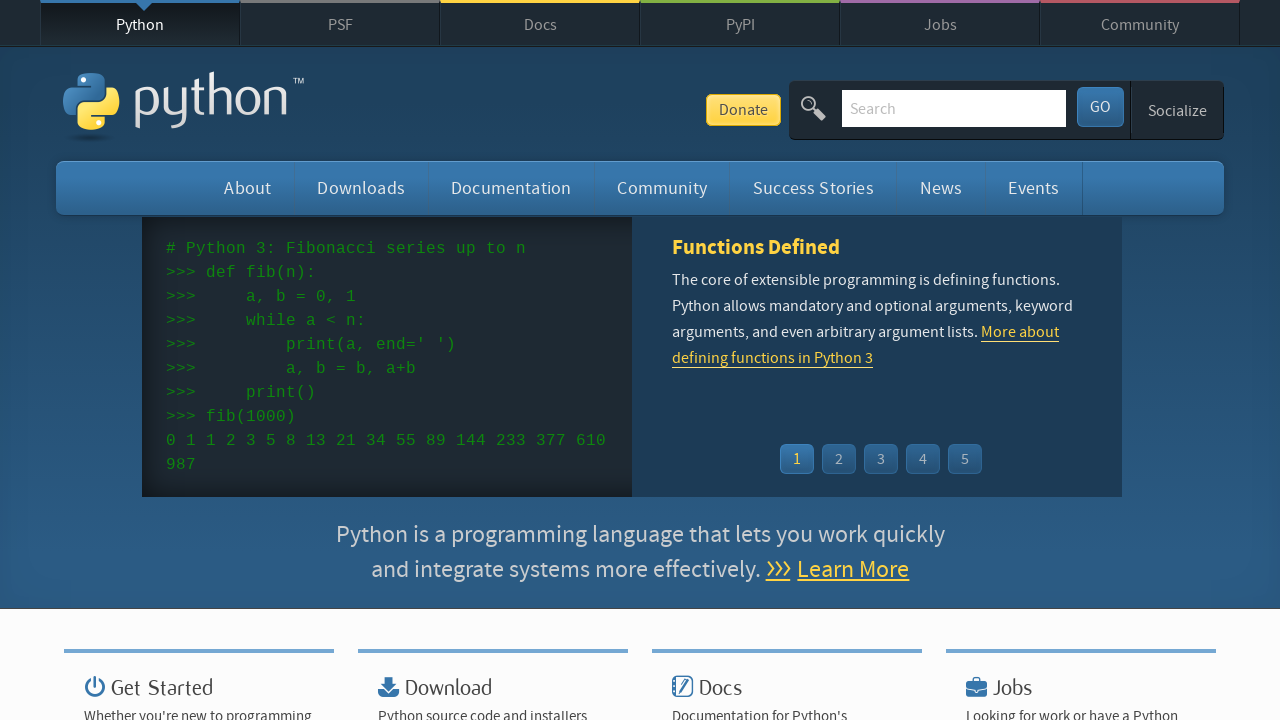